Tests the jQuery UI datepicker widget by clicking on the date input field to open the calendar and selecting a specific date from the first row

Starting URL: https://jqueryui.com/datepicker/

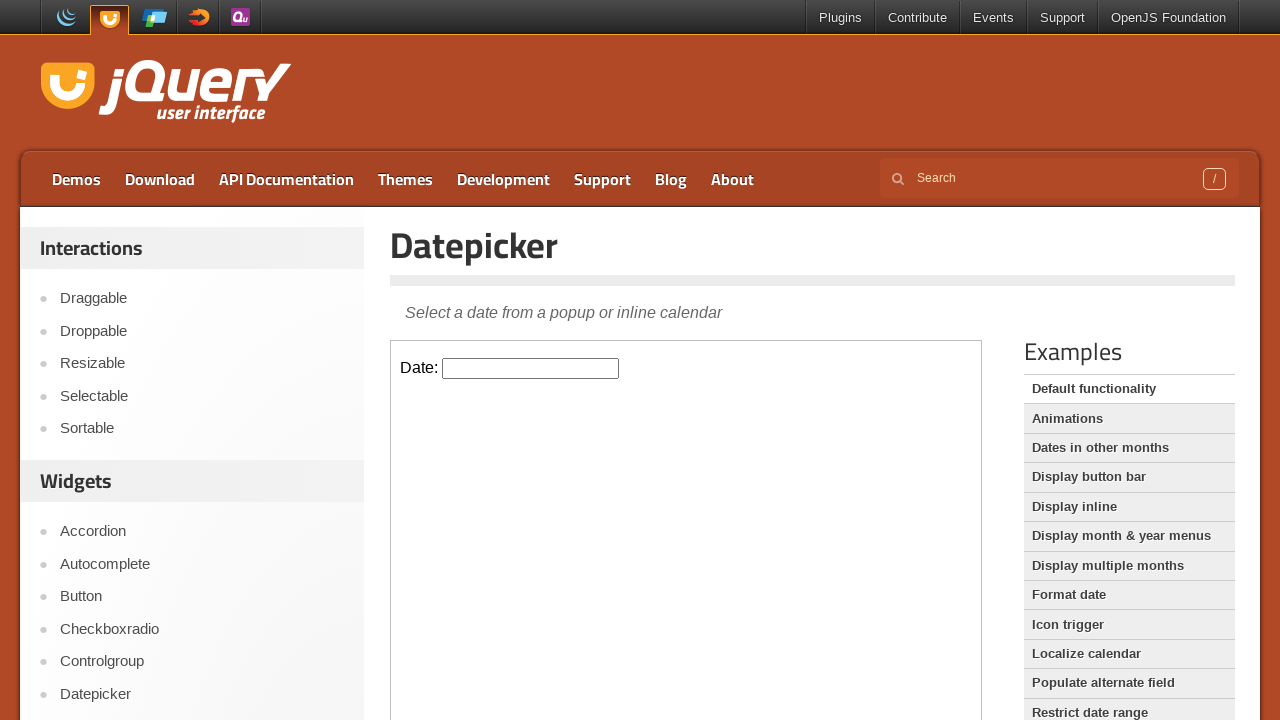

Located the demo iframe containing the datepicker widget
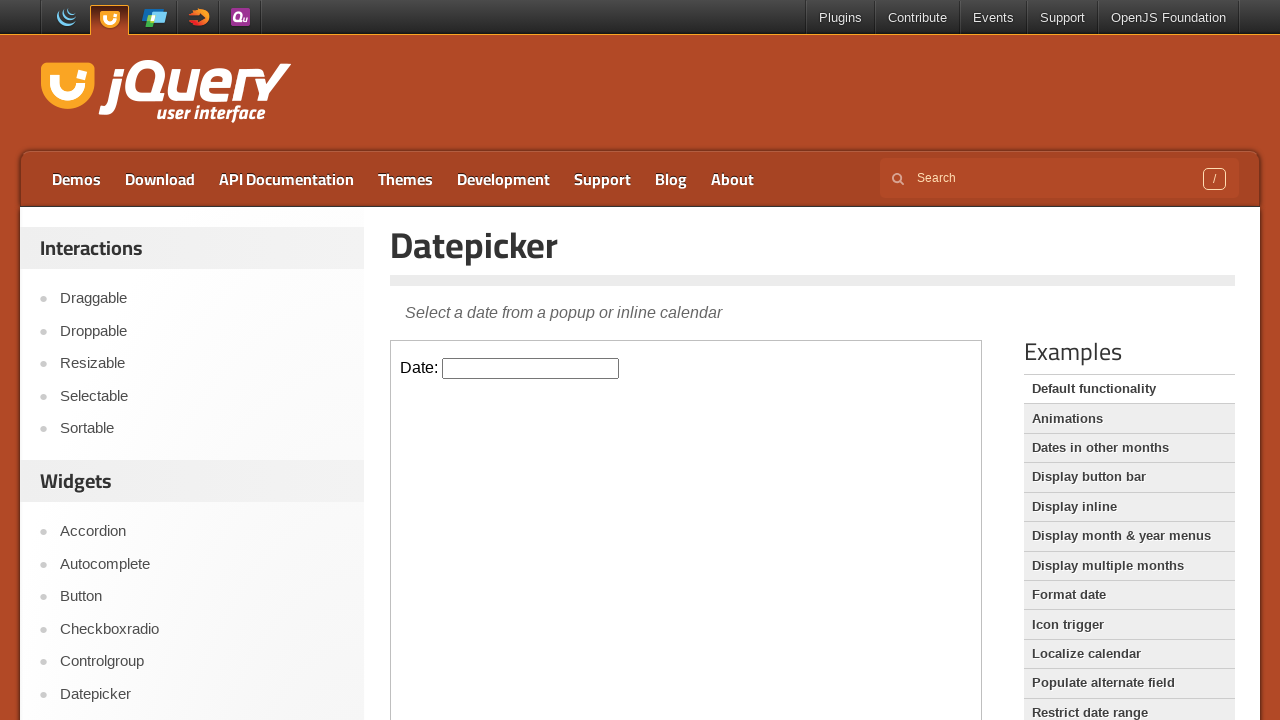

Clicked on the datepicker input field to open the calendar at (531, 368) on iframe.demo-frame >> internal:control=enter-frame >> #datepicker
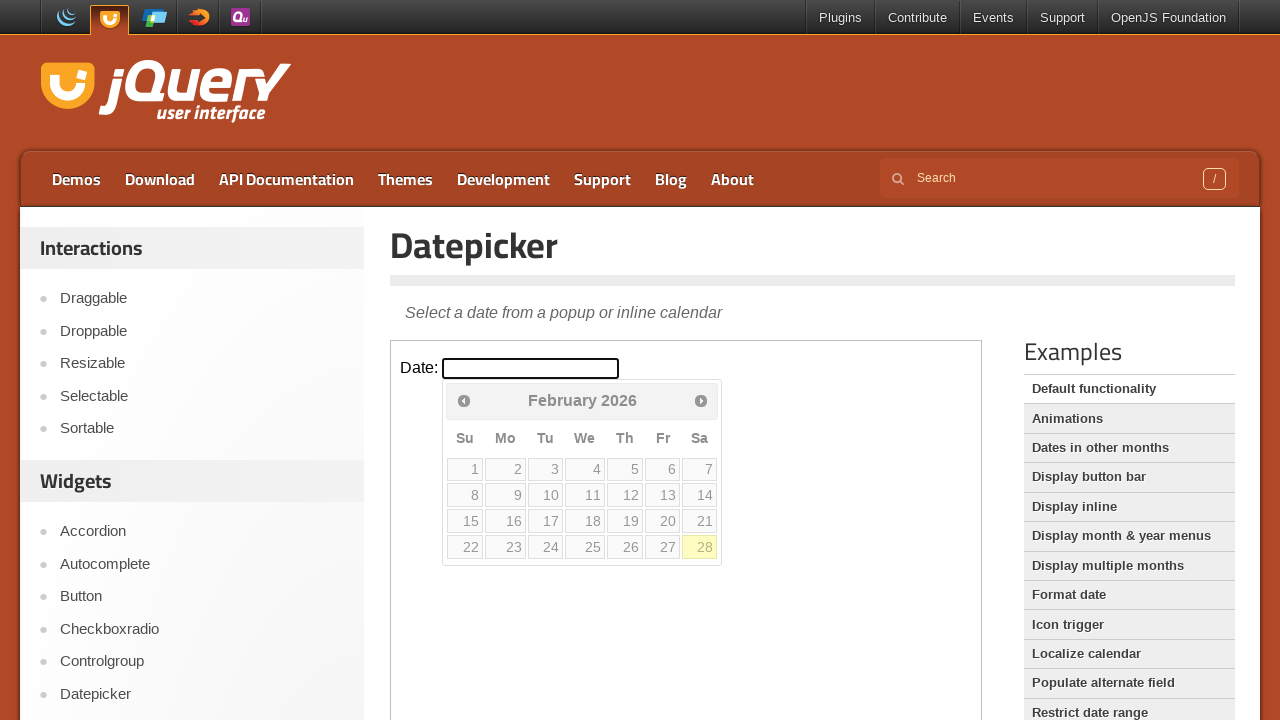

Selected a date from the first row of the calendar (Saturday of first week) at (700, 469) on iframe.demo-frame >> internal:control=enter-frame >> #ui-datepicker-div table tb
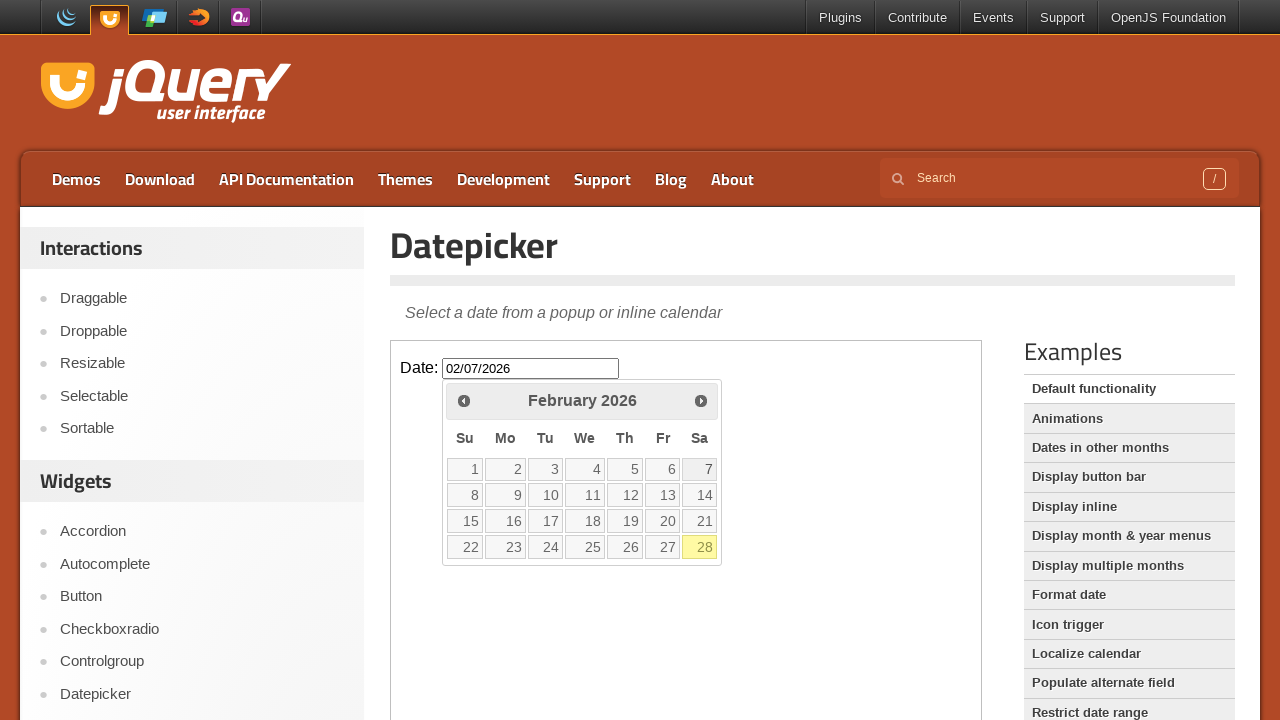

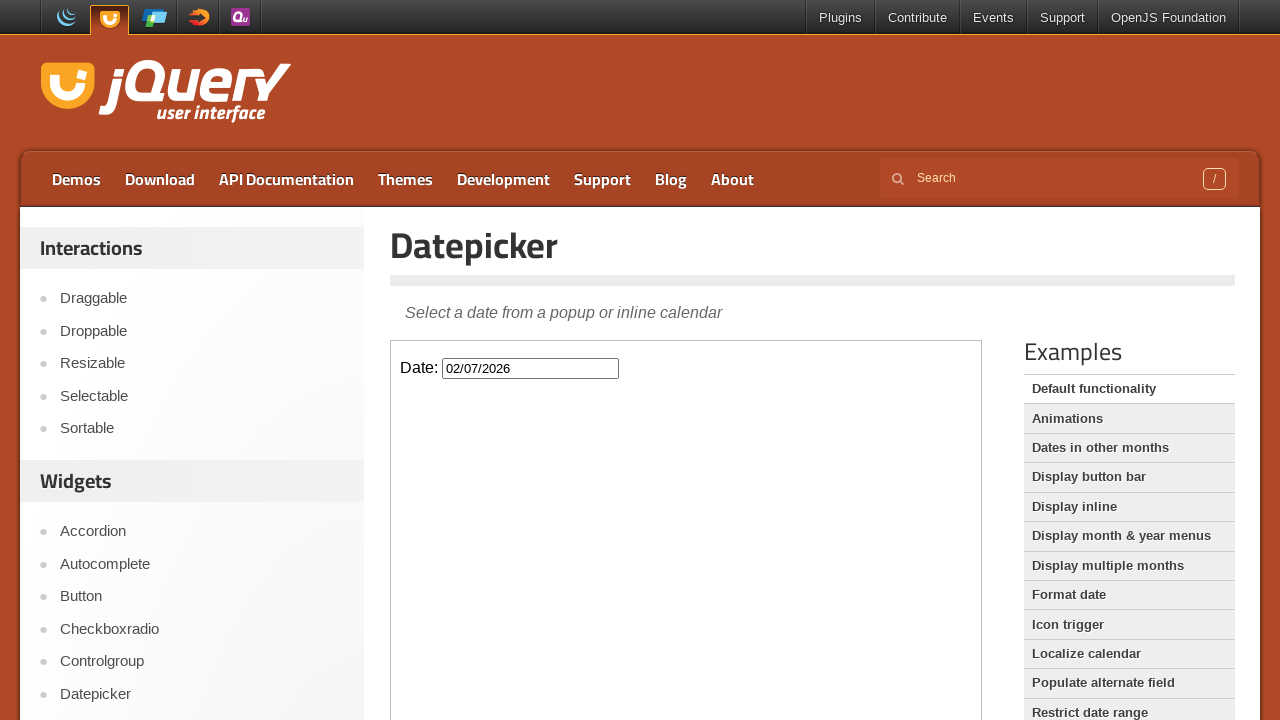